Tests filtering to display only active (incomplete) items

Starting URL: https://demo.playwright.dev/todomvc

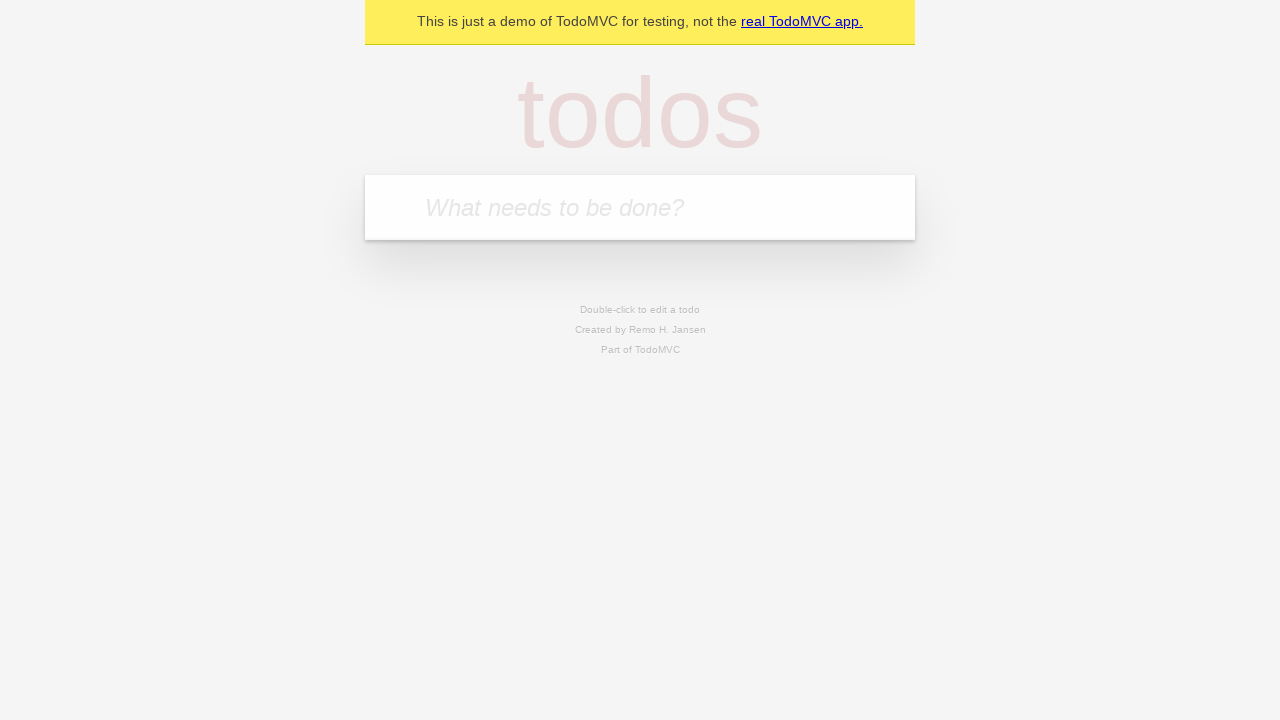

Filled first todo: 'buy some cheese' on internal:attr=[placeholder="What needs to be done?"i]
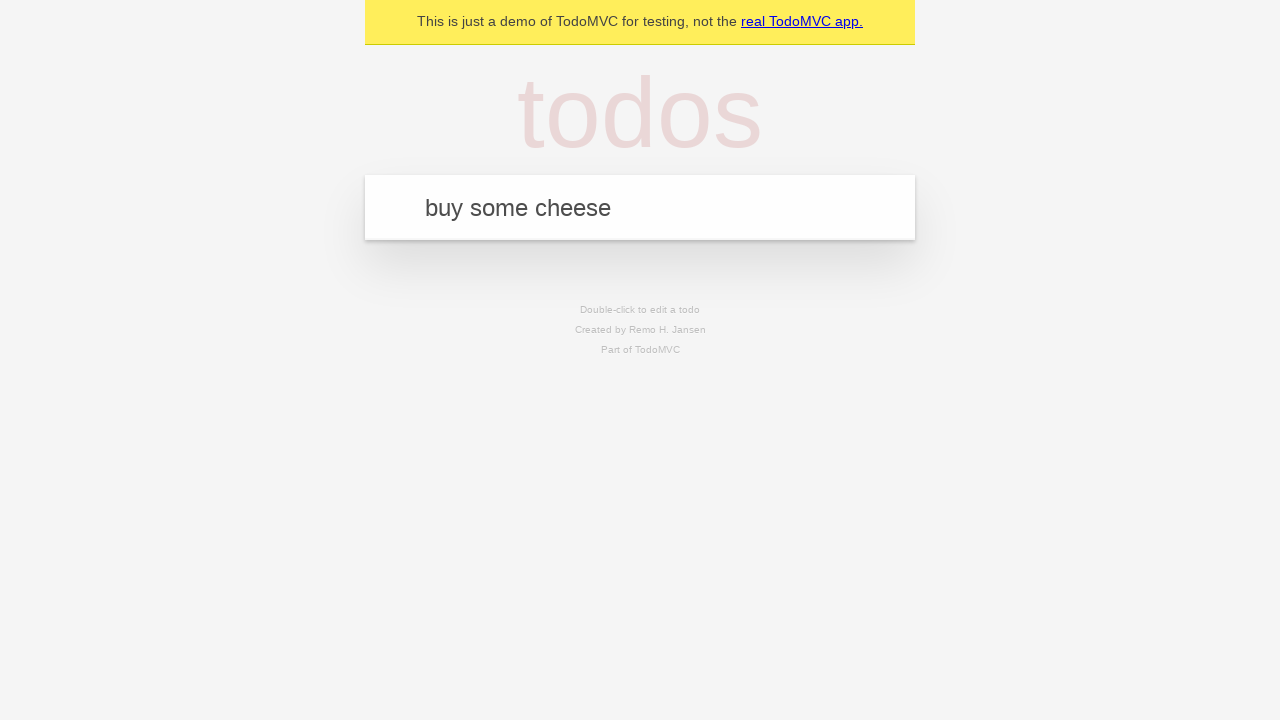

Pressed Enter to add first todo on internal:attr=[placeholder="What needs to be done?"i]
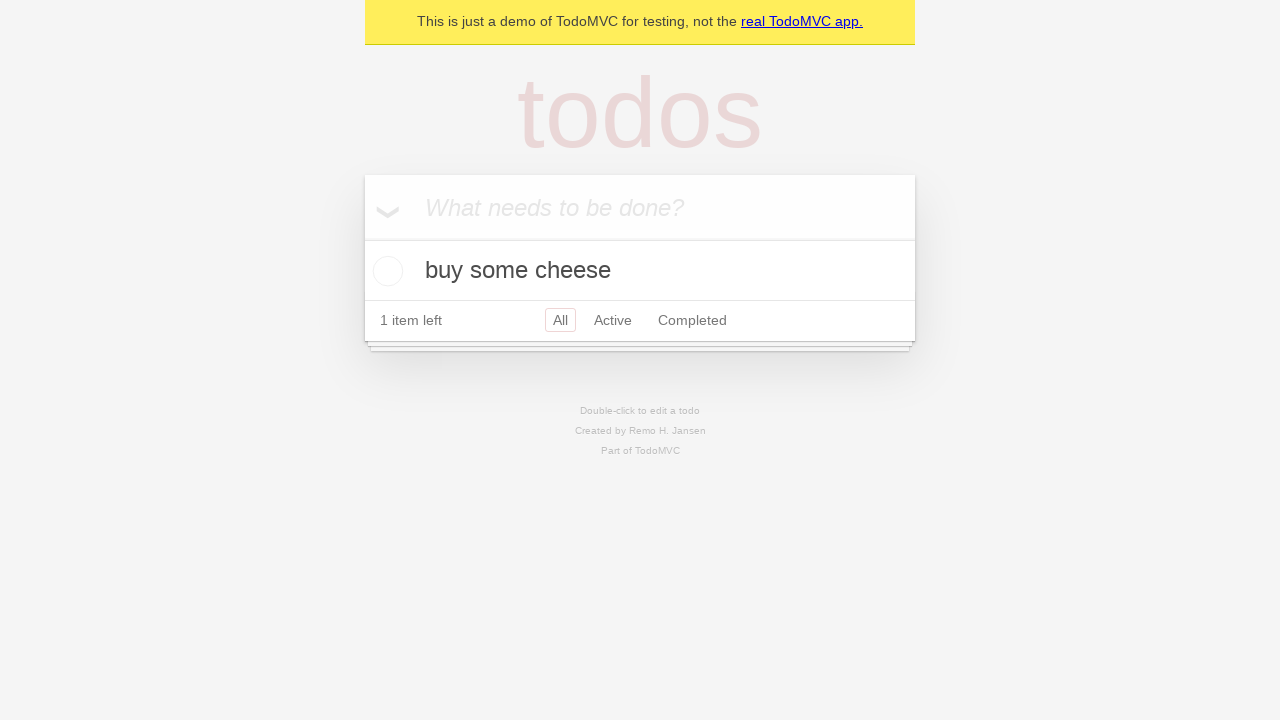

Filled second todo: 'feed the cat' on internal:attr=[placeholder="What needs to be done?"i]
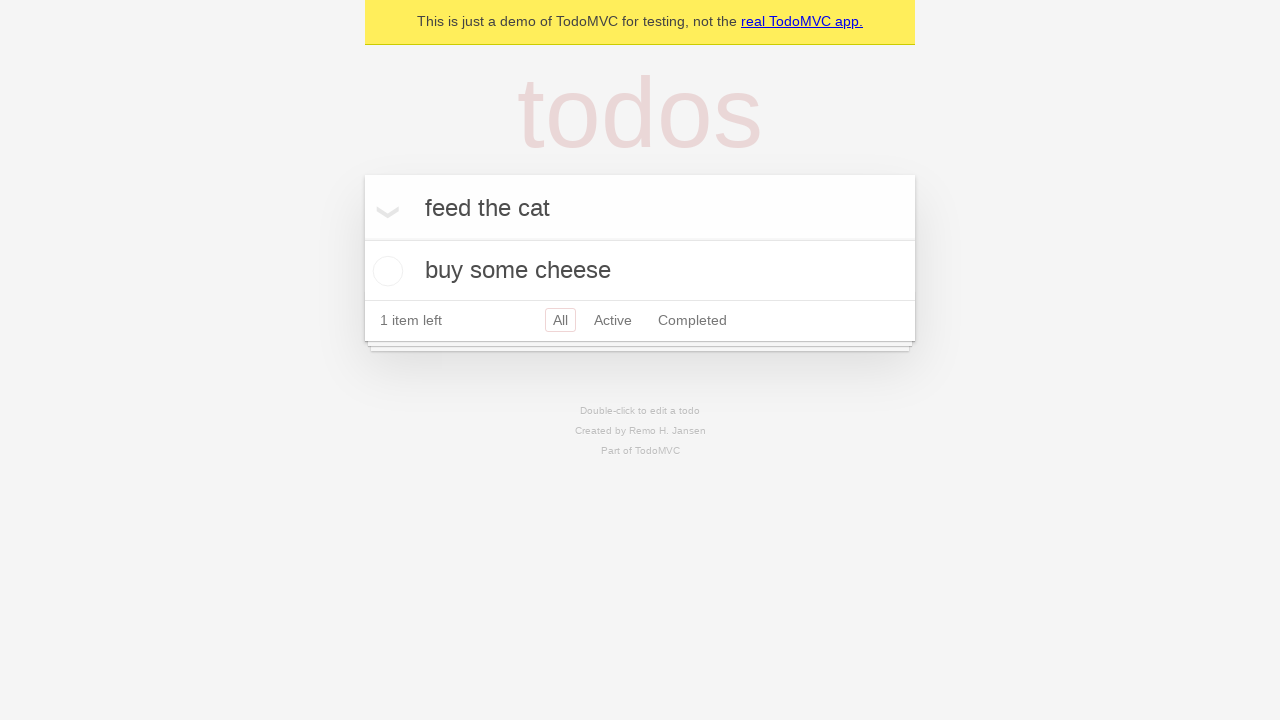

Pressed Enter to add second todo on internal:attr=[placeholder="What needs to be done?"i]
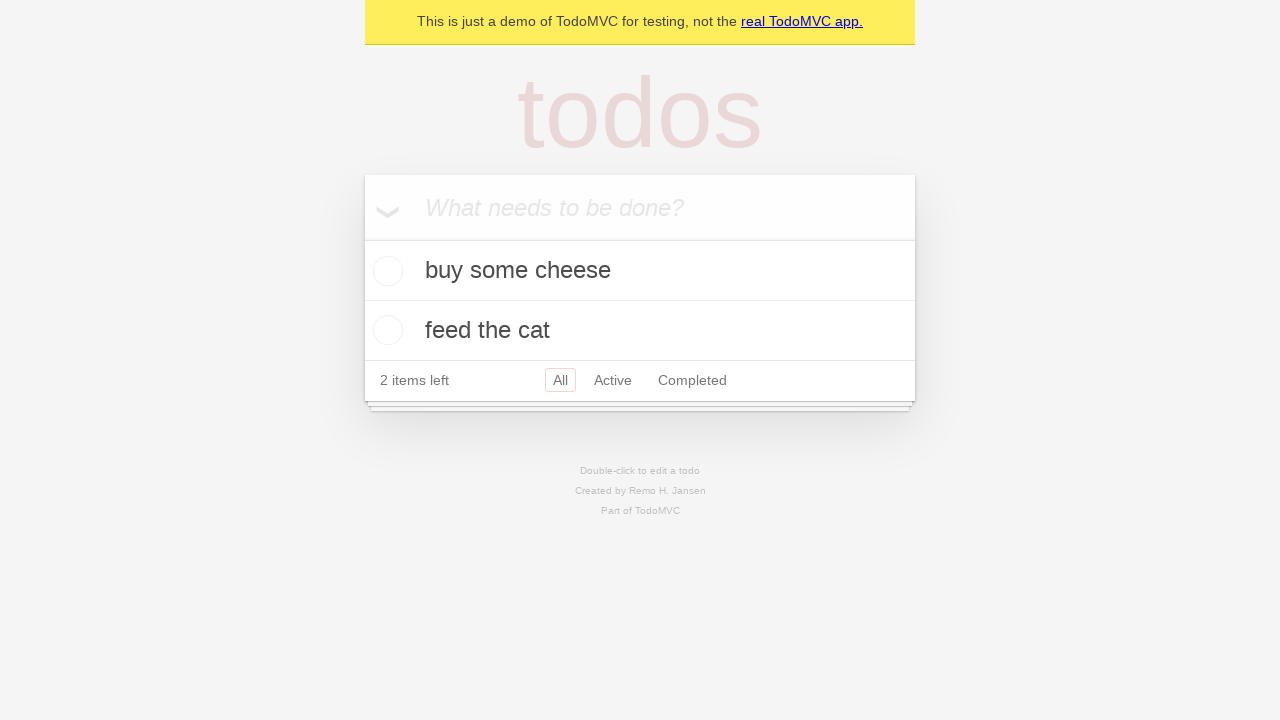

Filled third todo: 'book a doctors appointment' on internal:attr=[placeholder="What needs to be done?"i]
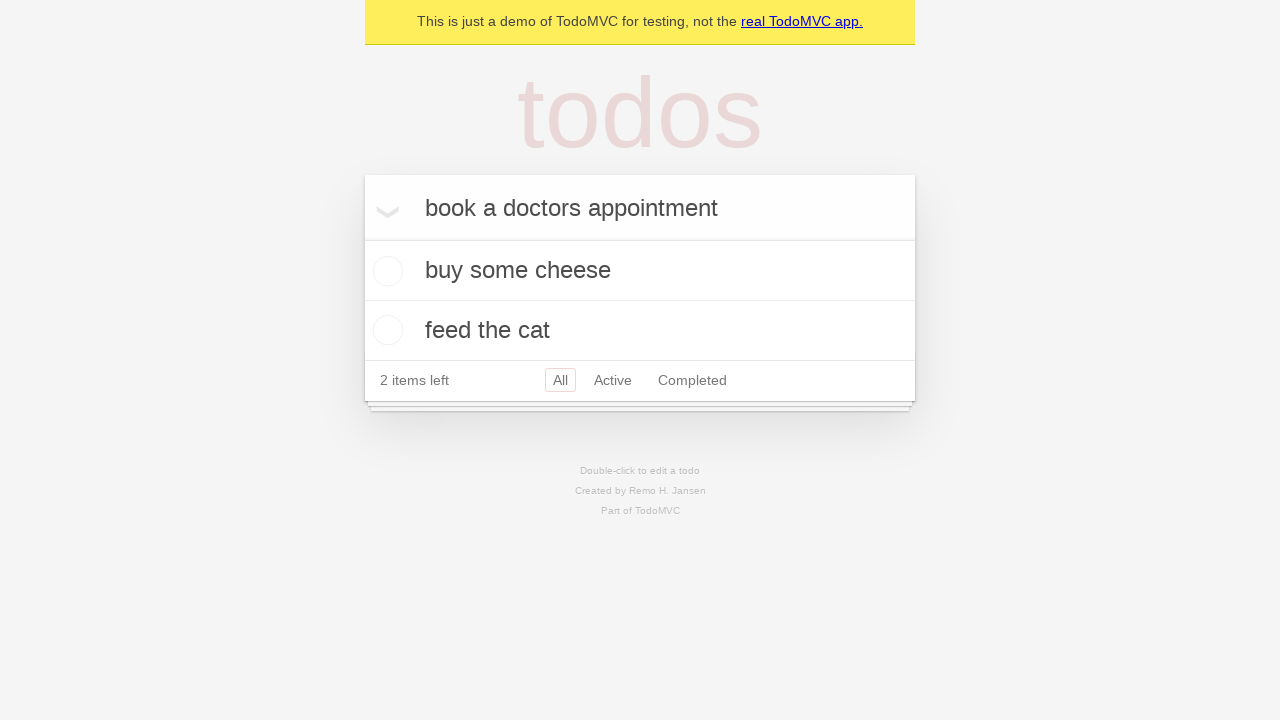

Pressed Enter to add third todo on internal:attr=[placeholder="What needs to be done?"i]
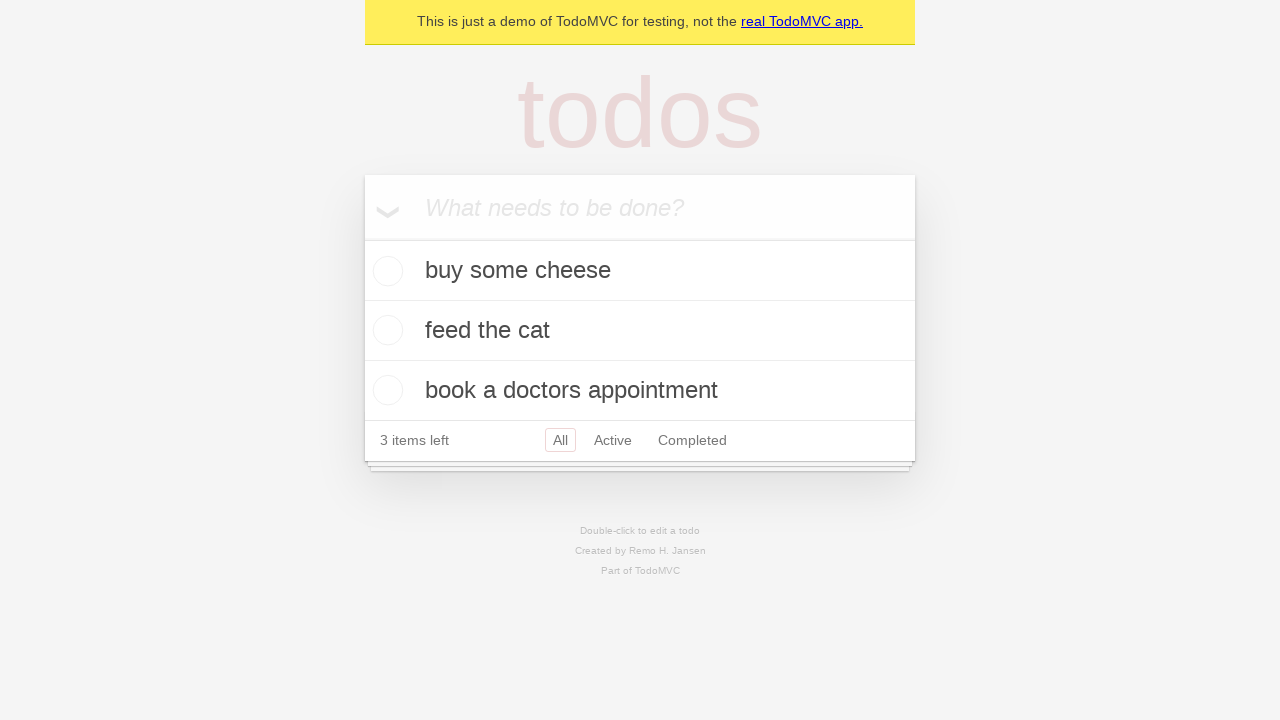

Checked second todo to mark as complete at (385, 330) on .todo-list li .toggle >> nth=1
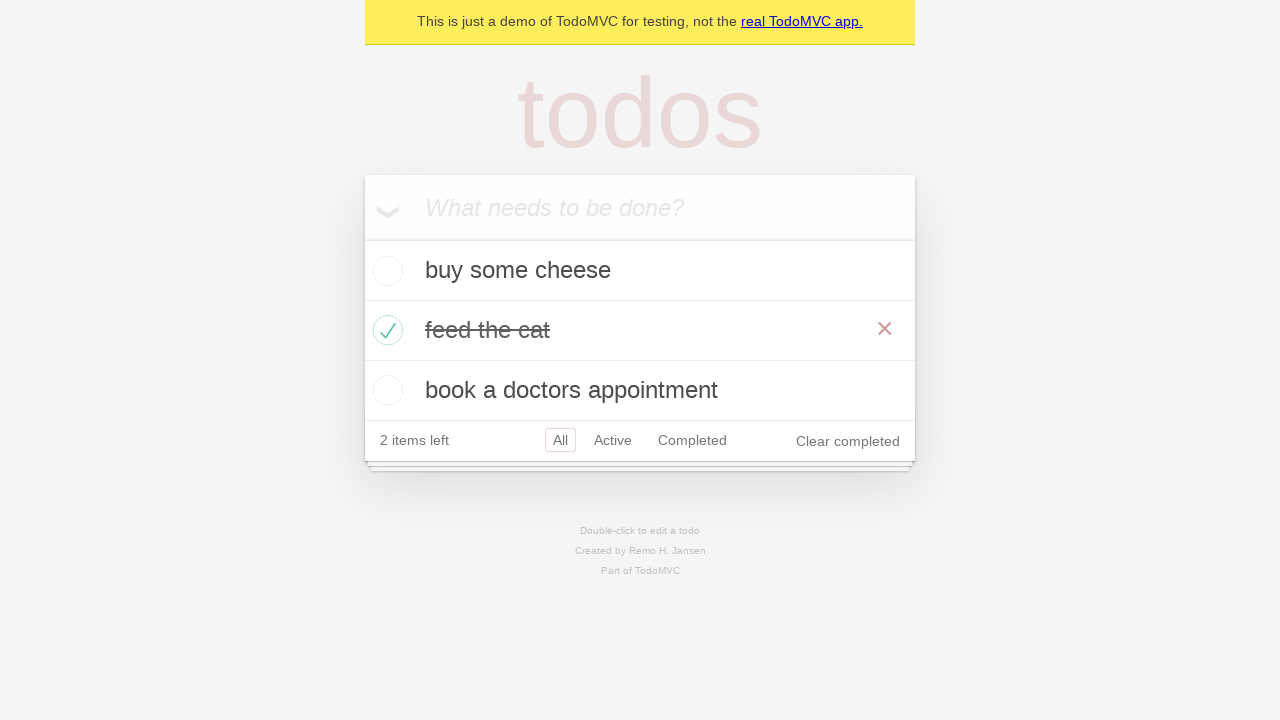

Clicked Active filter to display only incomplete items at (613, 440) on internal:role=link[name="Active"i]
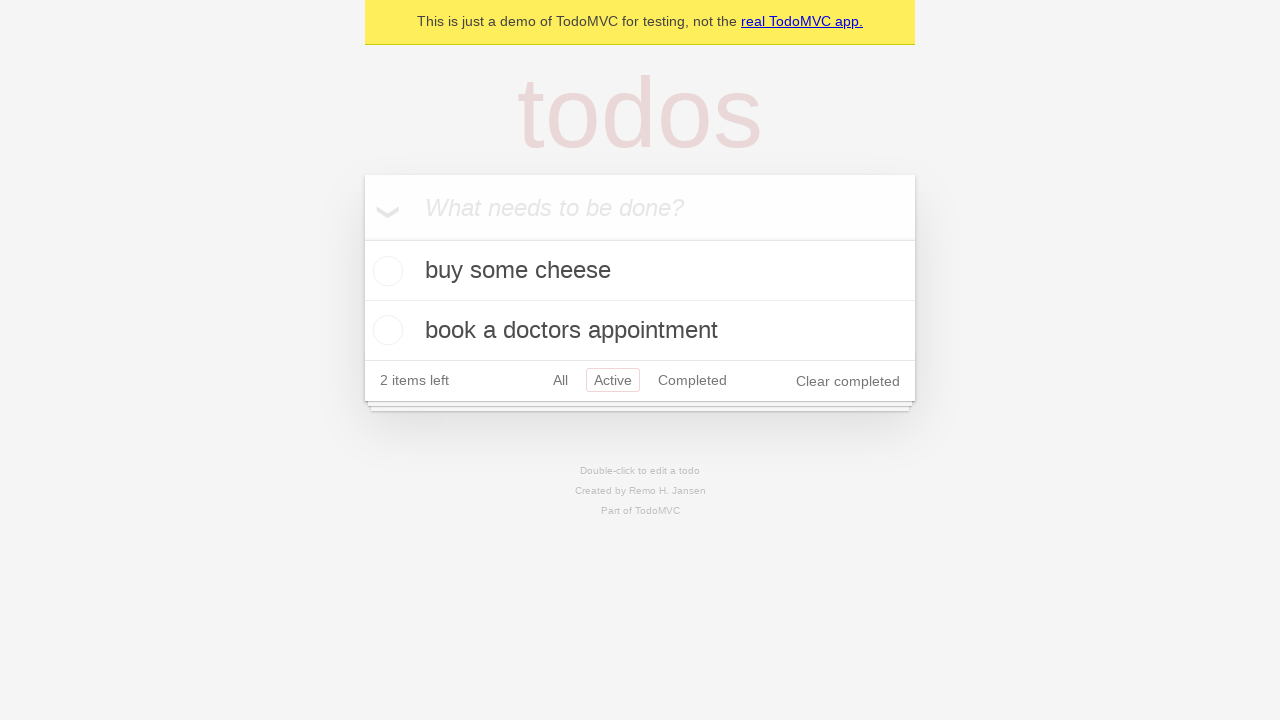

Filter applied successfully - 2 active items are now displayed
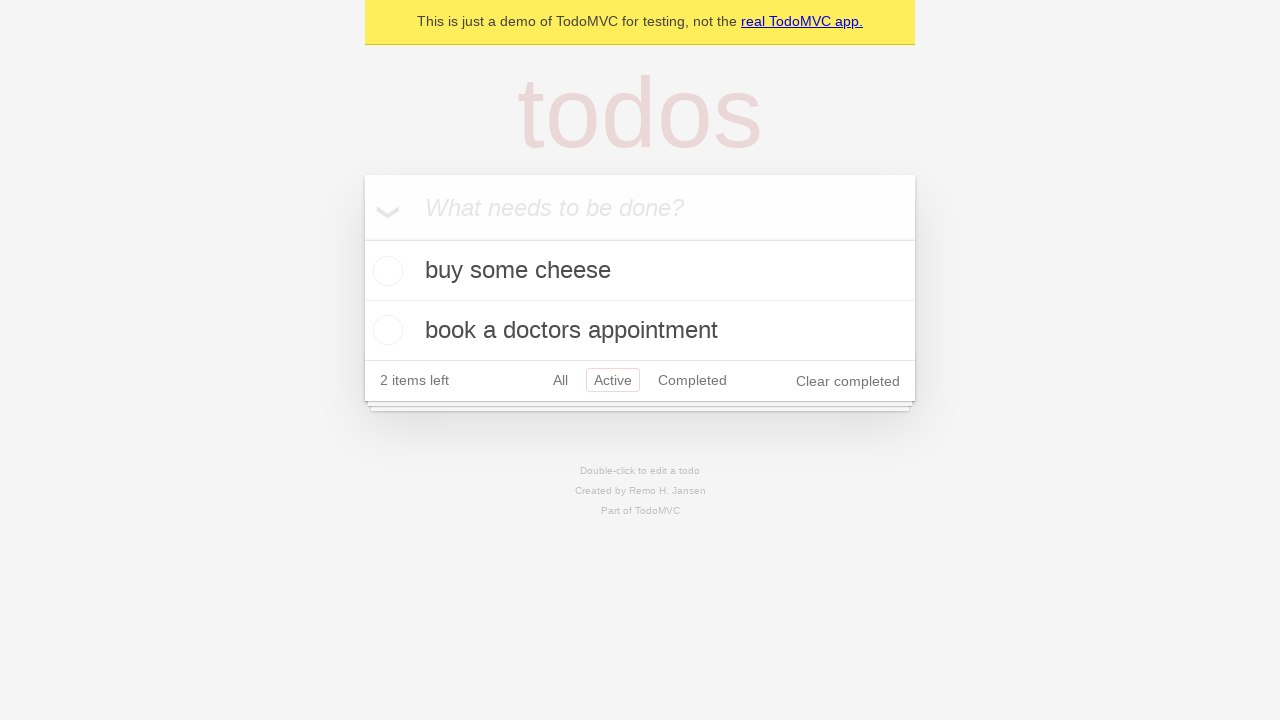

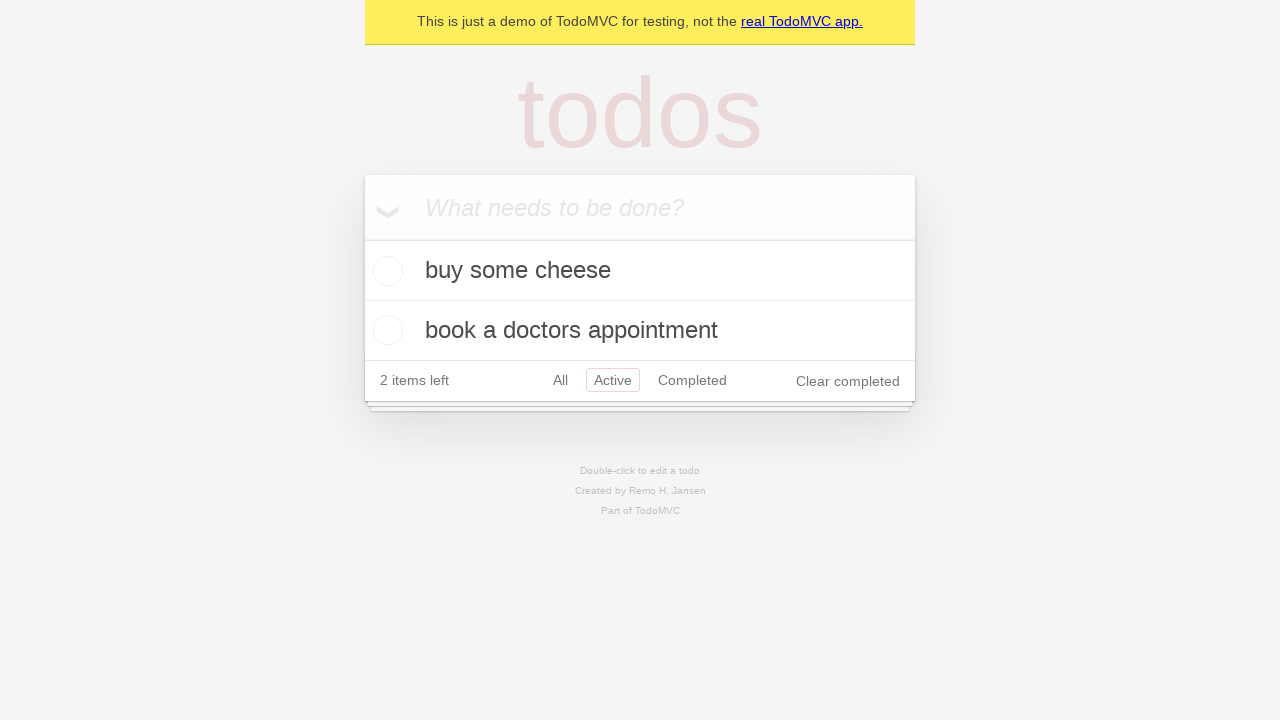